Tests navigation to the About Us page and verifies the CAFE logo text

Starting URL: http://167.99.178.249:3000/

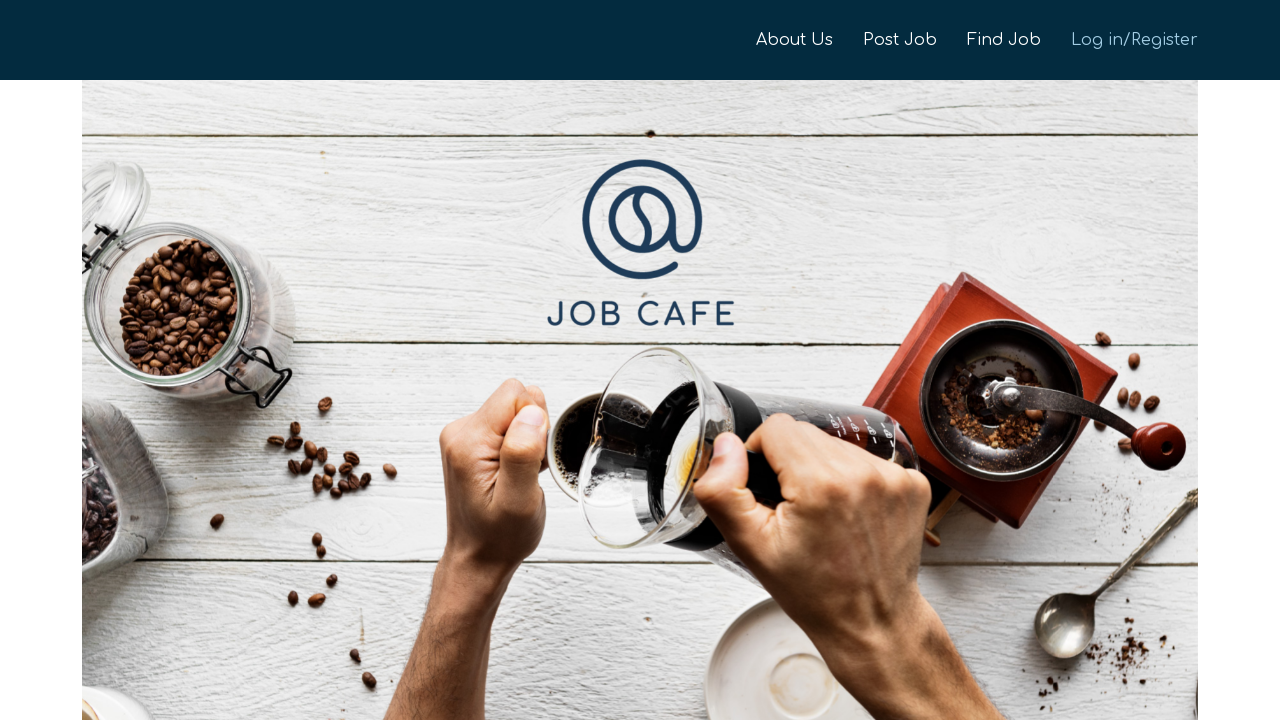

Clicked on About Us page link at (780, 40) on xpath=//a[@href ='/about']
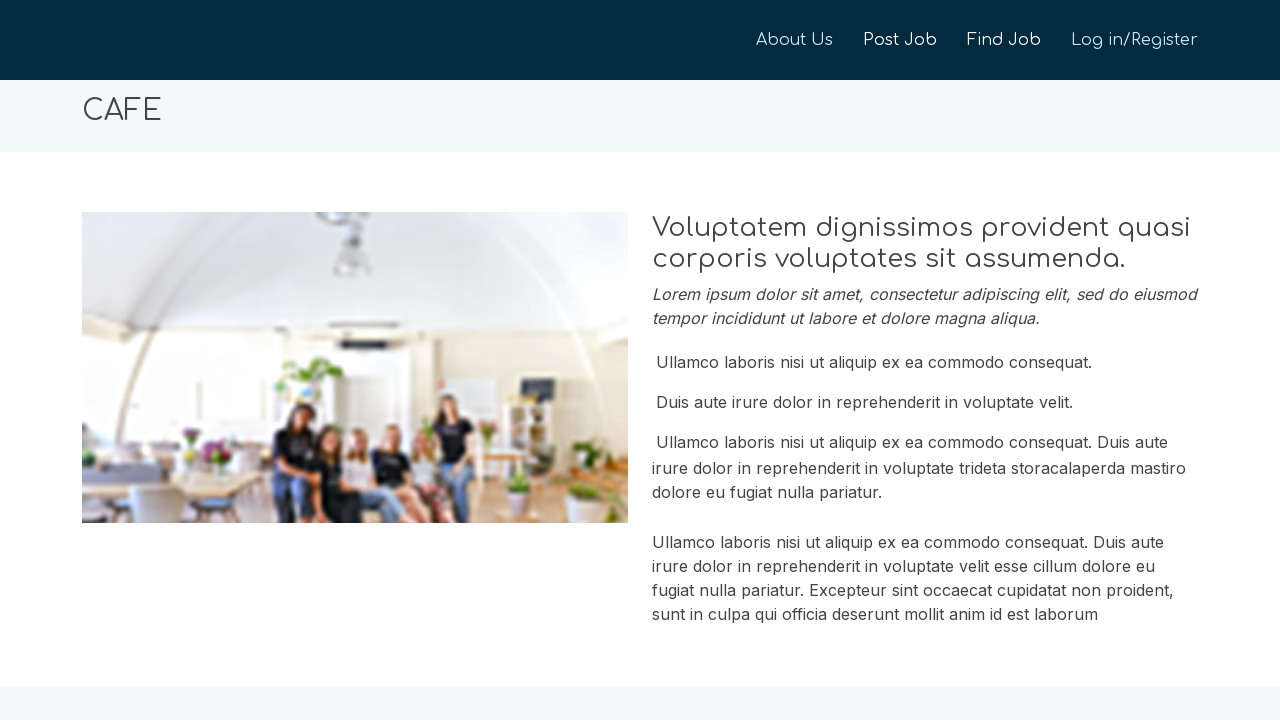

Located CAFE logo element
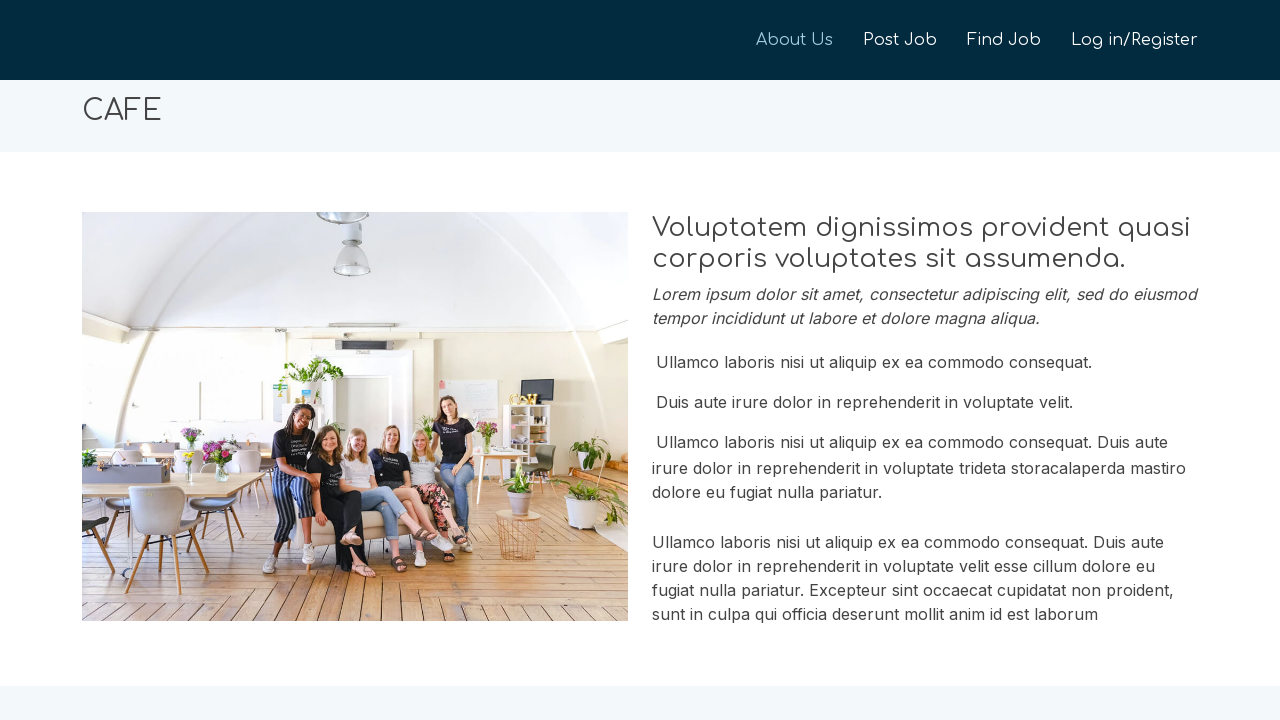

Verified CAFE logo text matches expected value
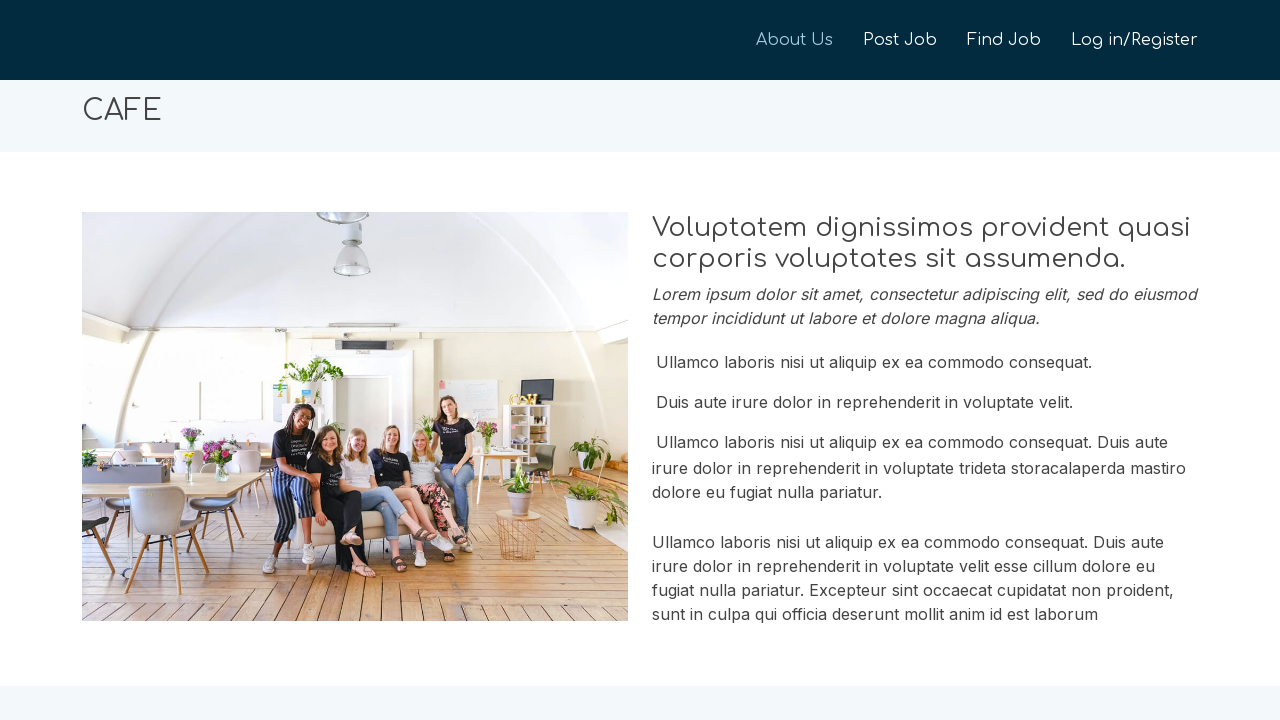

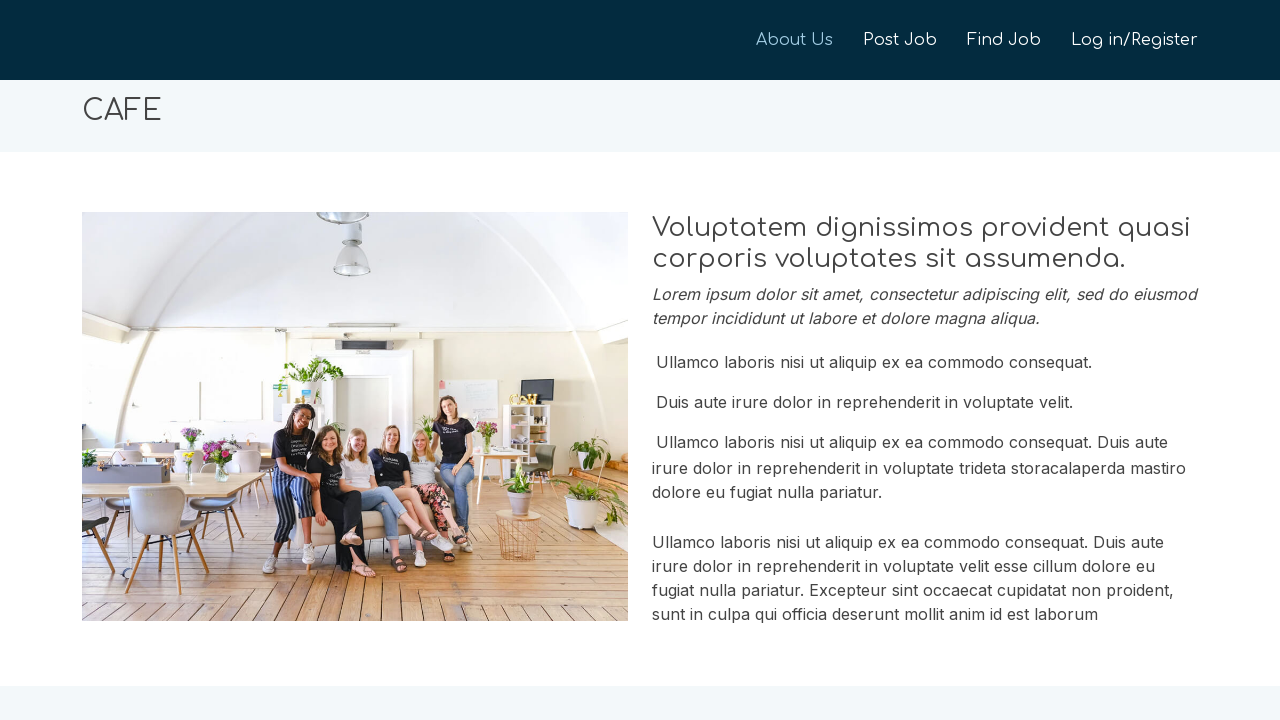